Tests opening a new browser window by navigating to a page, opening a new window, navigating to another page in that window, and verifying that two window handles exist.

Starting URL: https://the-internet.herokuapp.com/windows

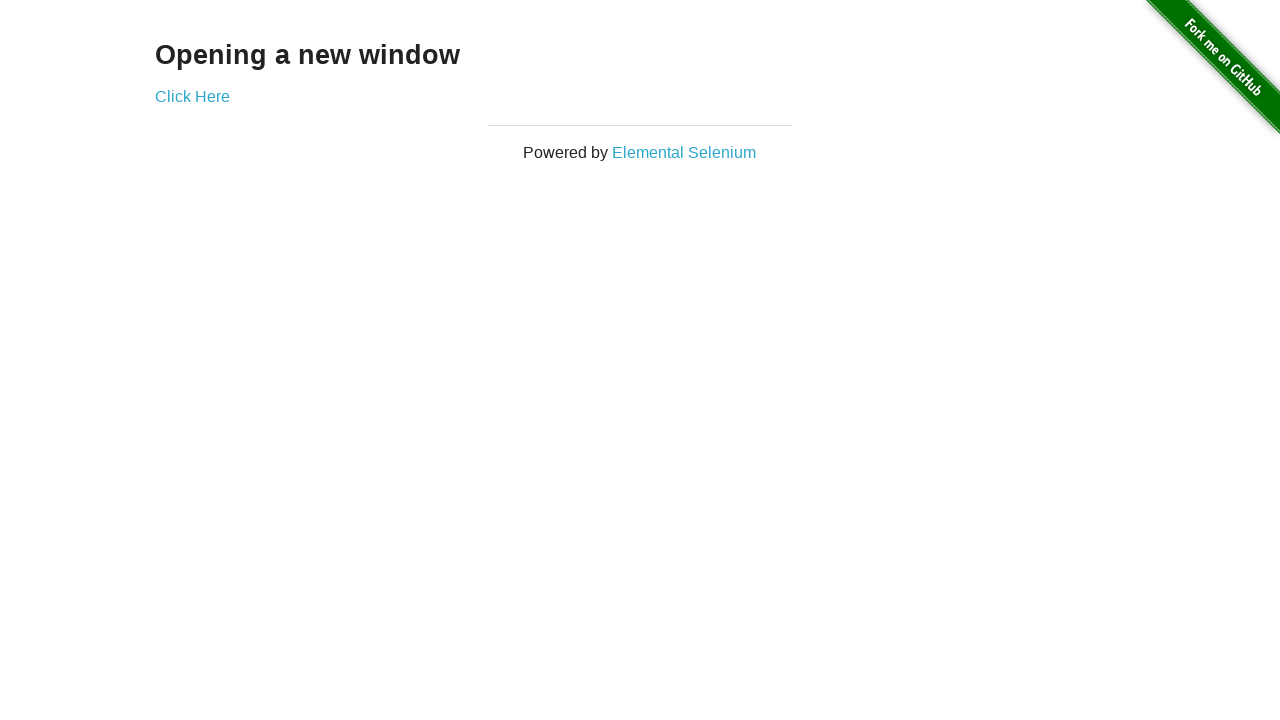

Navigated to the windows page
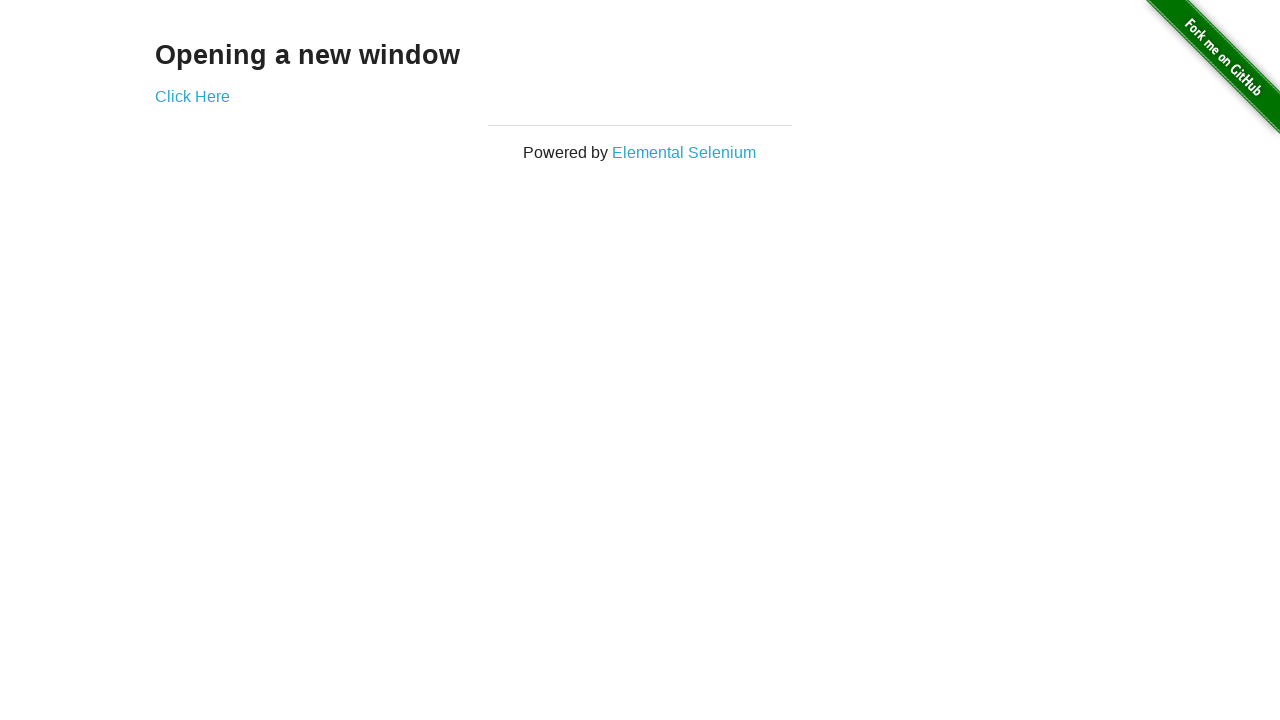

Opened a new browser window/page
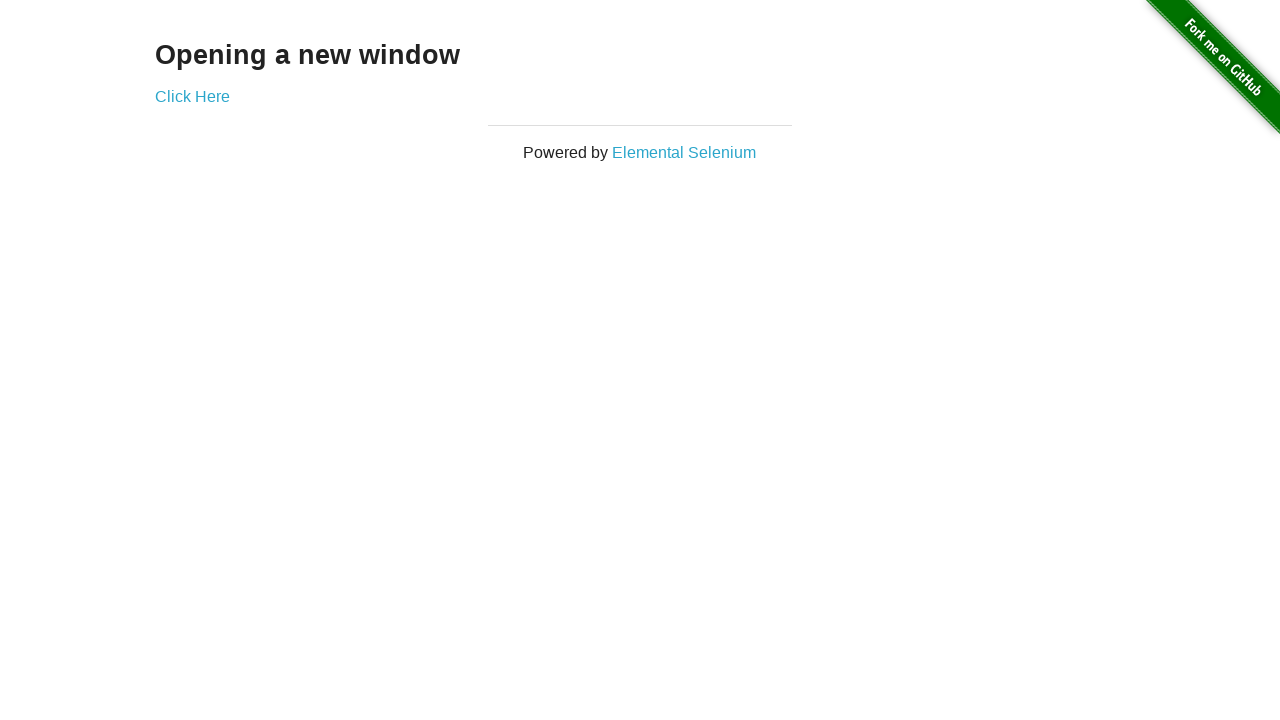

Navigated new window to the typos page
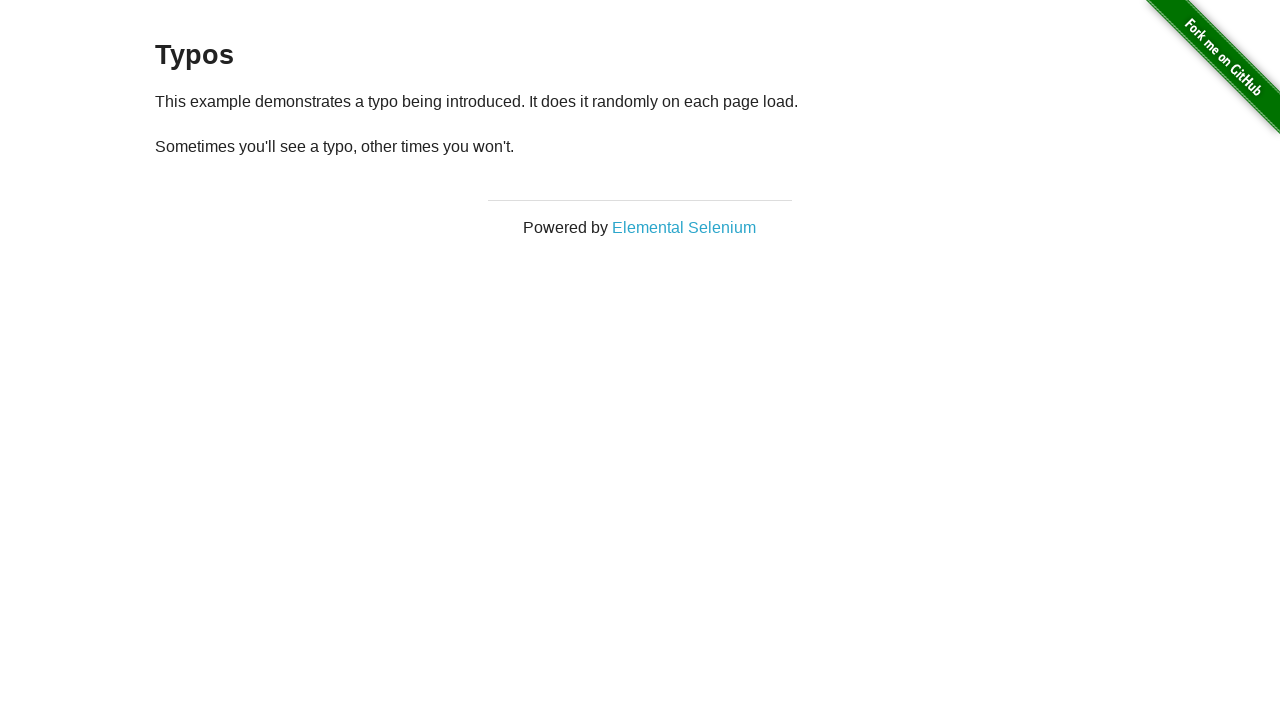

Verified that two window handles exist
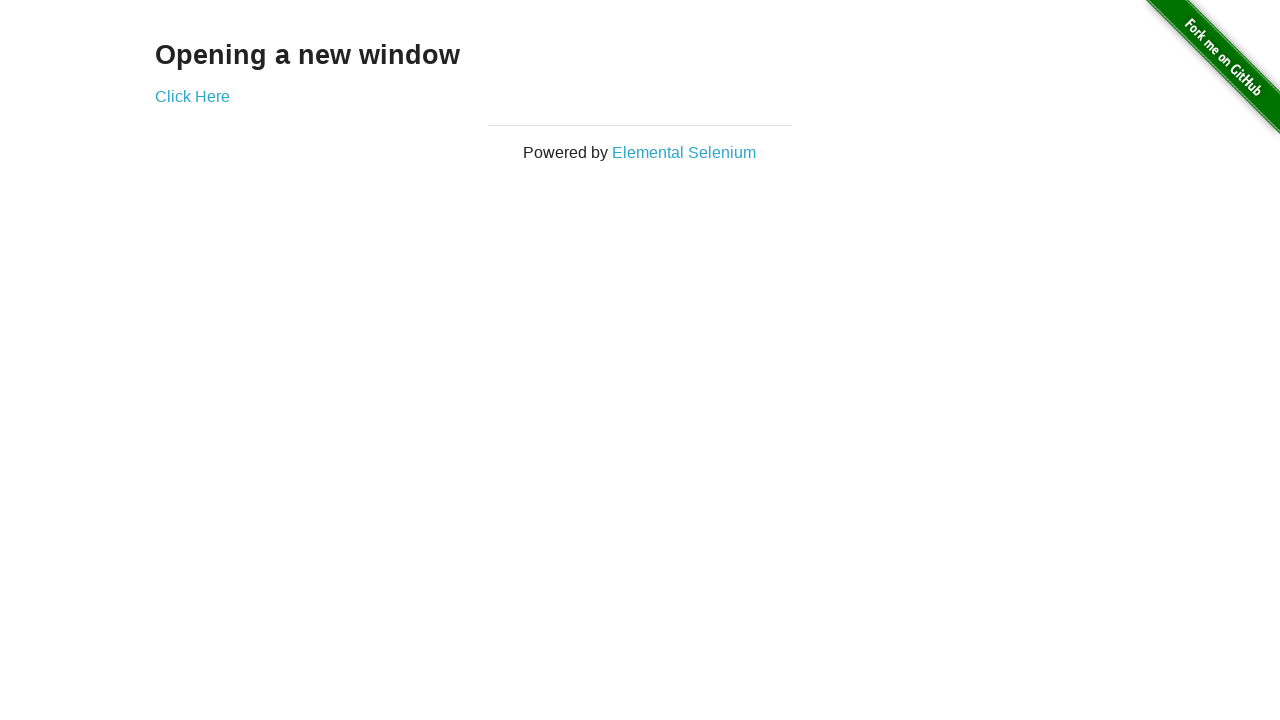

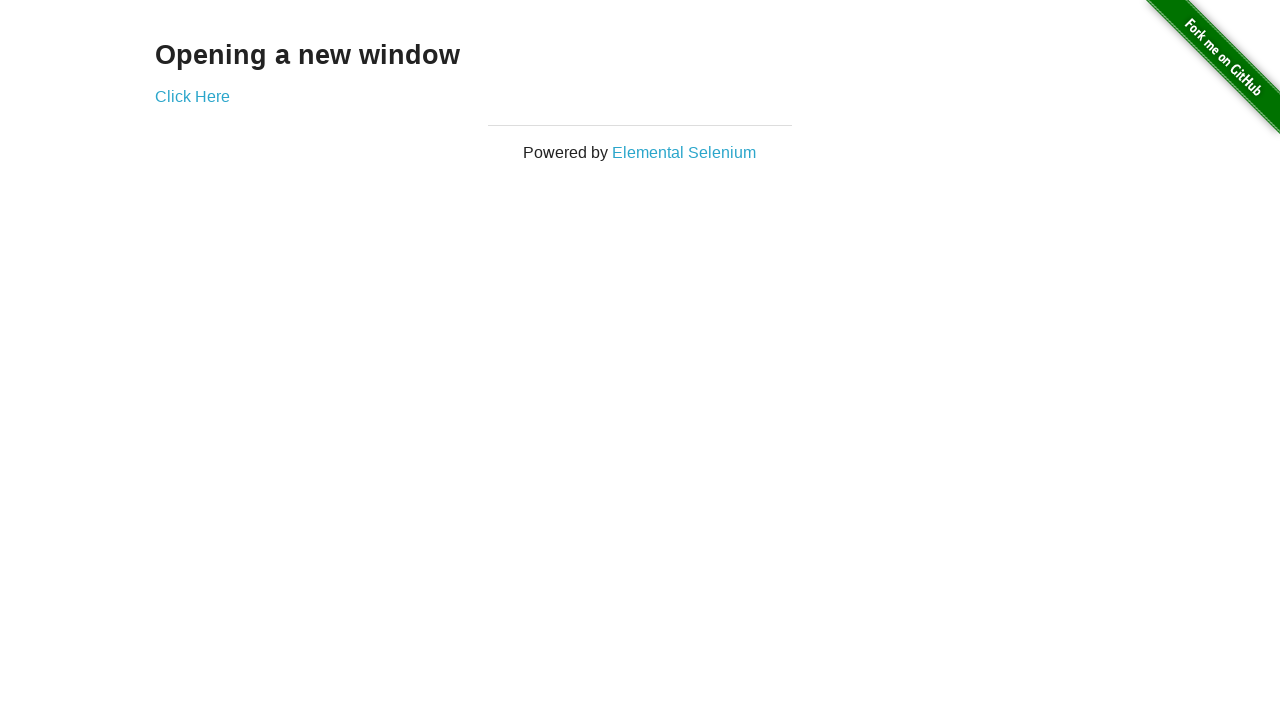